Tests that the complete all checkbox updates state when individual items are completed or cleared

Starting URL: https://demo.playwright.dev/todomvc

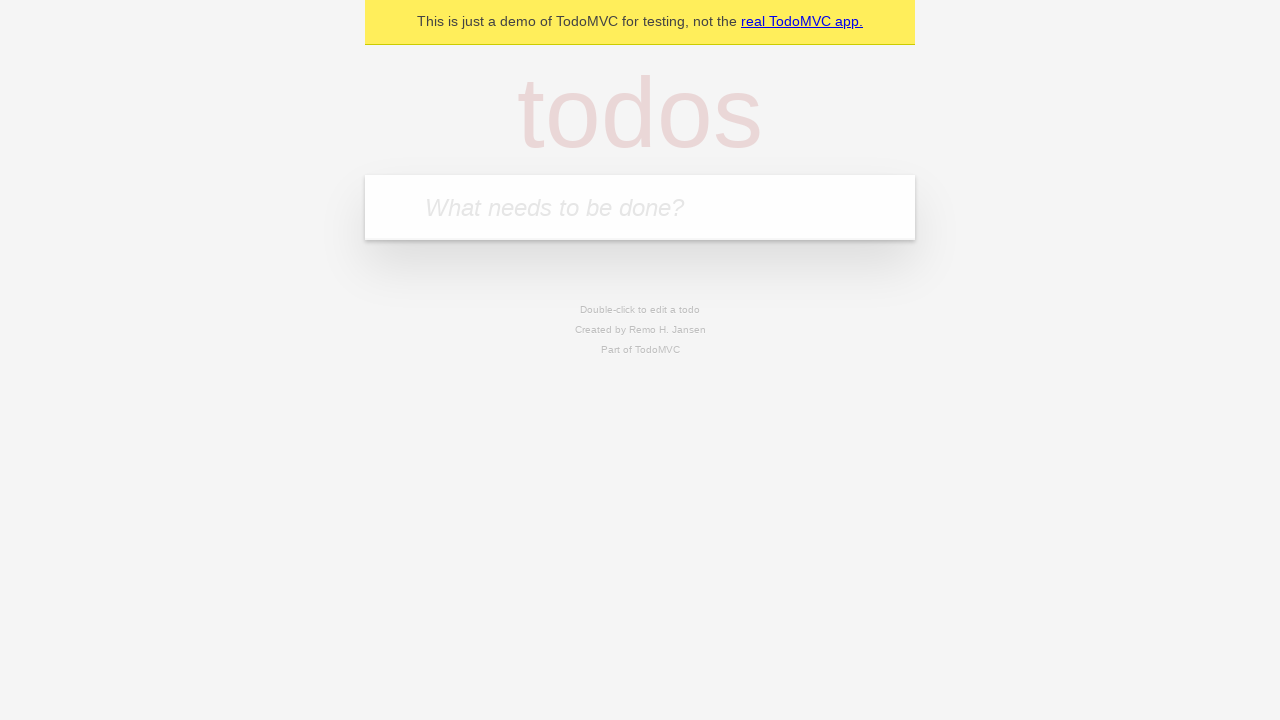

Filled todo input with 'buy some cheese' on internal:attr=[placeholder="What needs to be done?"i]
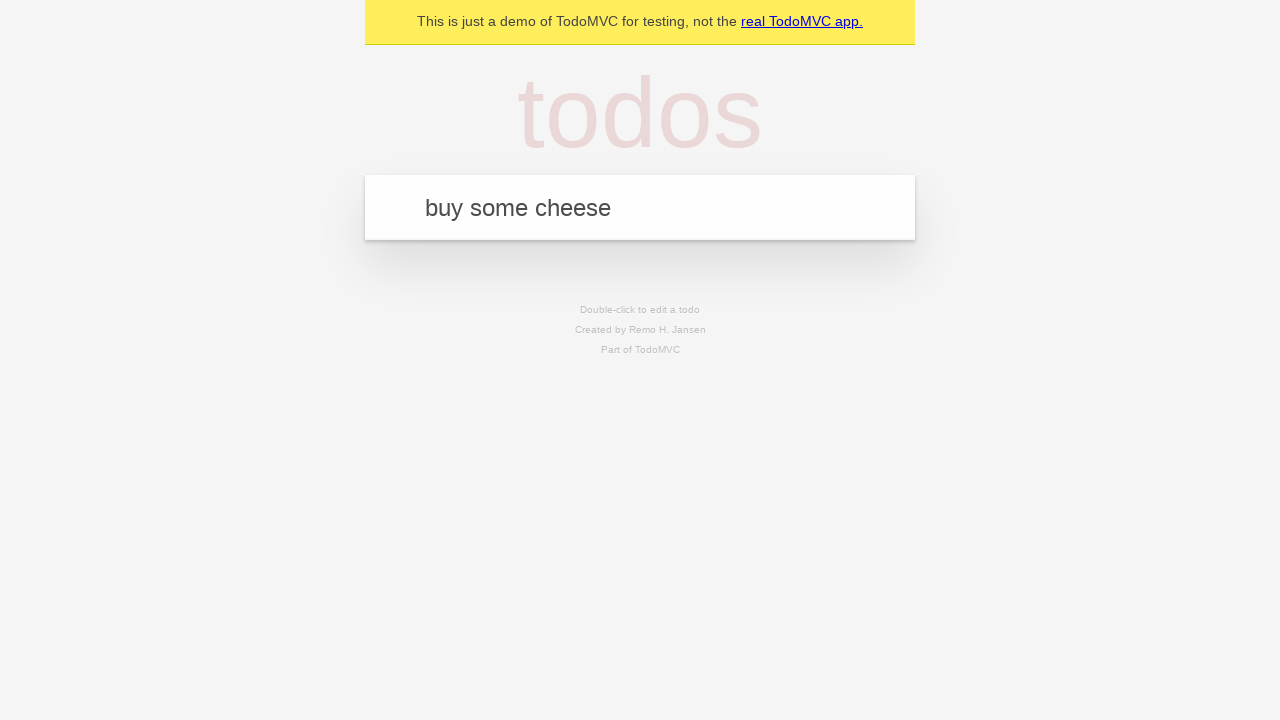

Pressed Enter to create first todo on internal:attr=[placeholder="What needs to be done?"i]
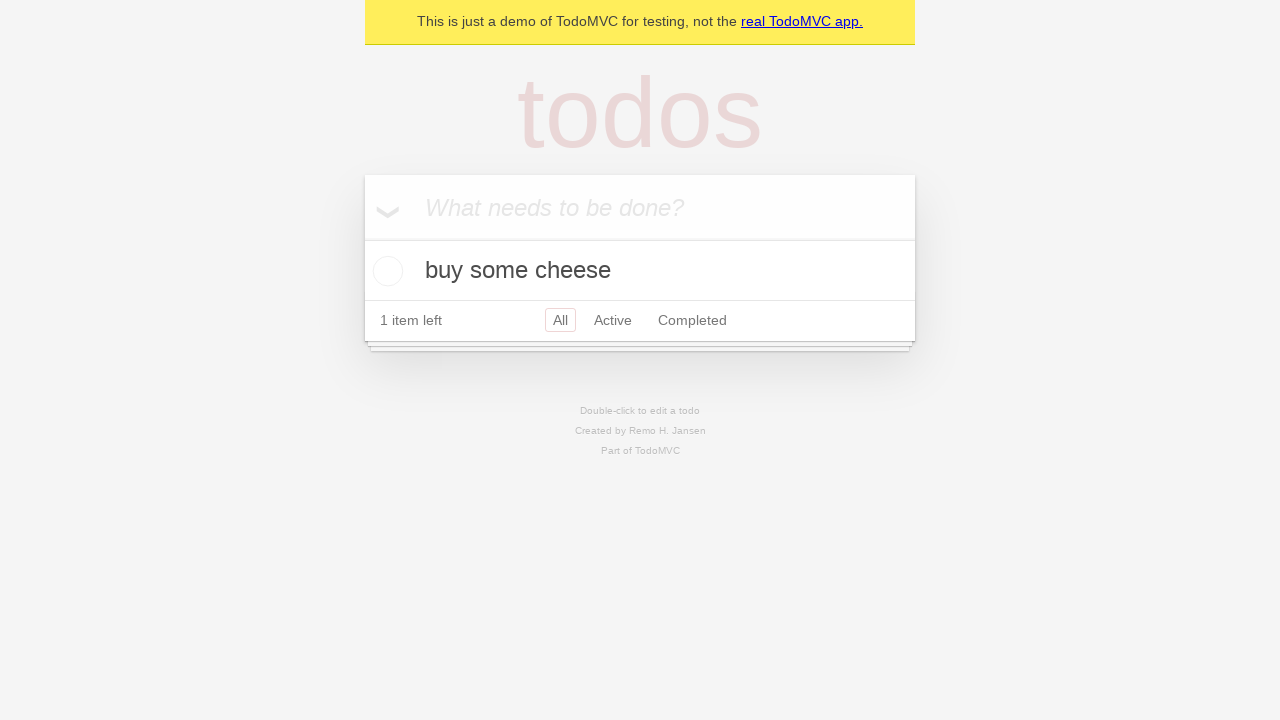

Filled todo input with 'feed the cat' on internal:attr=[placeholder="What needs to be done?"i]
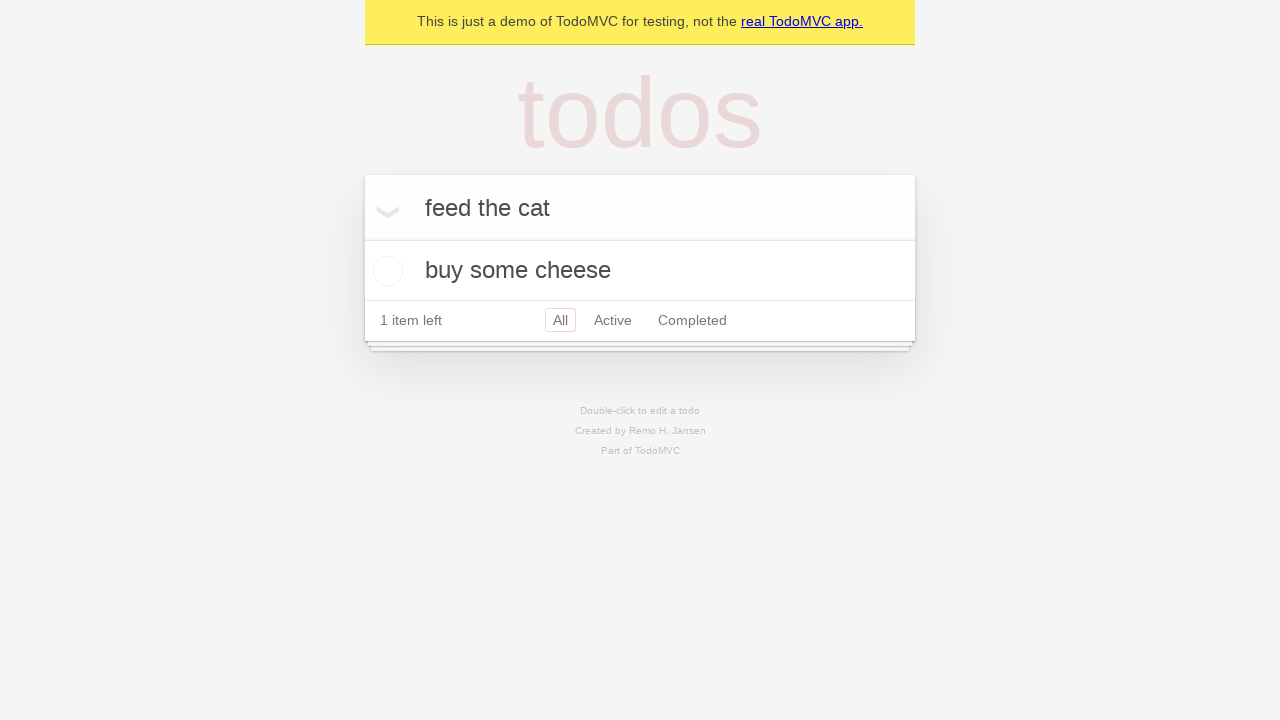

Pressed Enter to create second todo on internal:attr=[placeholder="What needs to be done?"i]
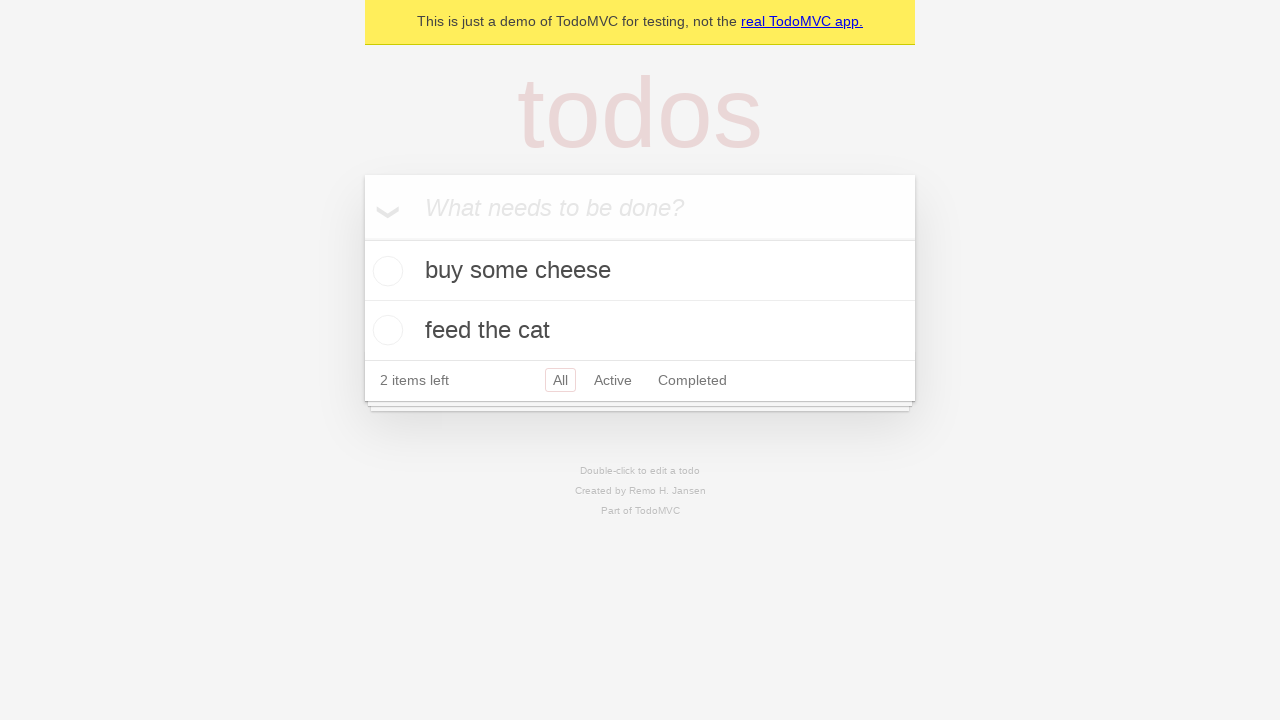

Filled todo input with 'book a doctors appointment' on internal:attr=[placeholder="What needs to be done?"i]
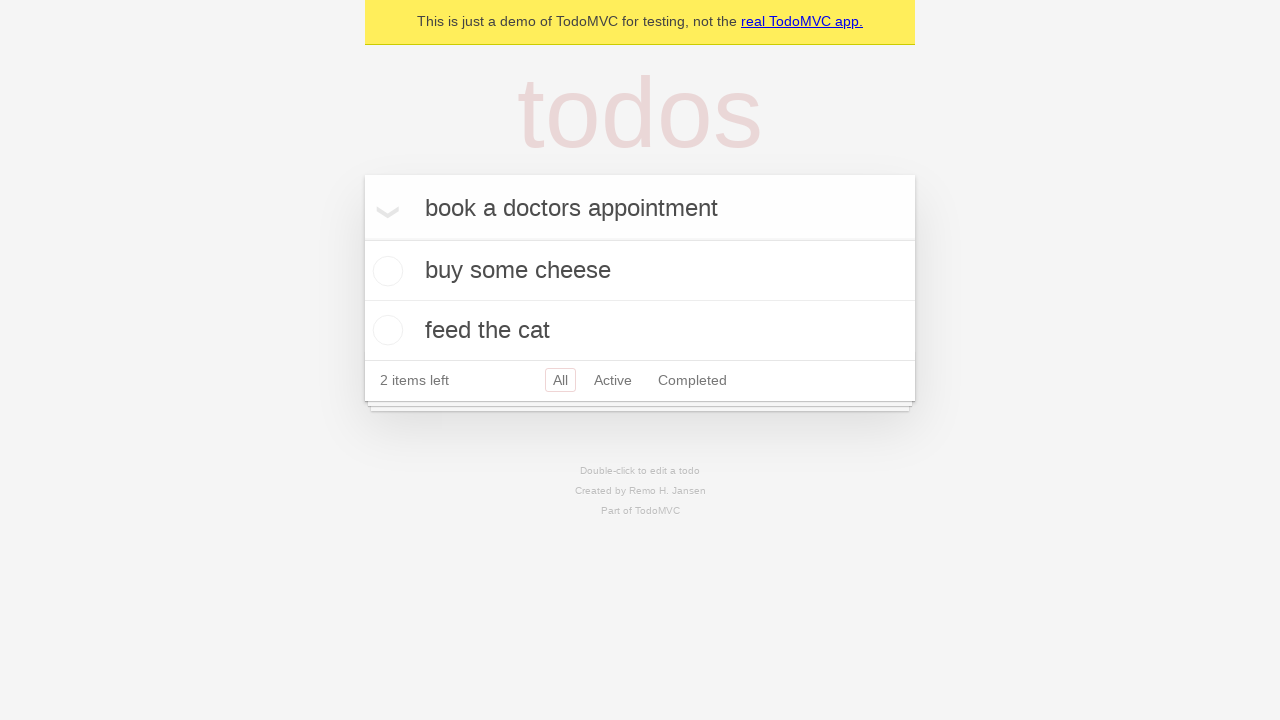

Pressed Enter to create third todo on internal:attr=[placeholder="What needs to be done?"i]
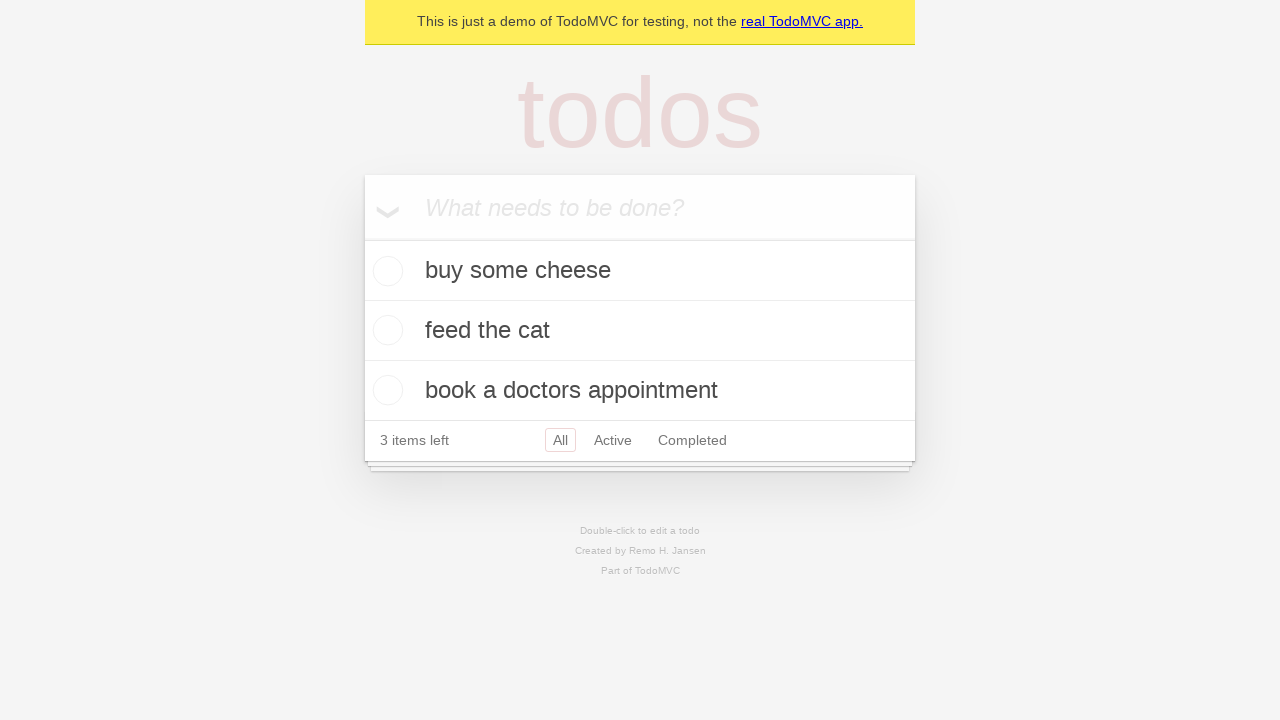

Checked the 'Mark all as complete' checkbox at (362, 238) on internal:label="Mark all as complete"i
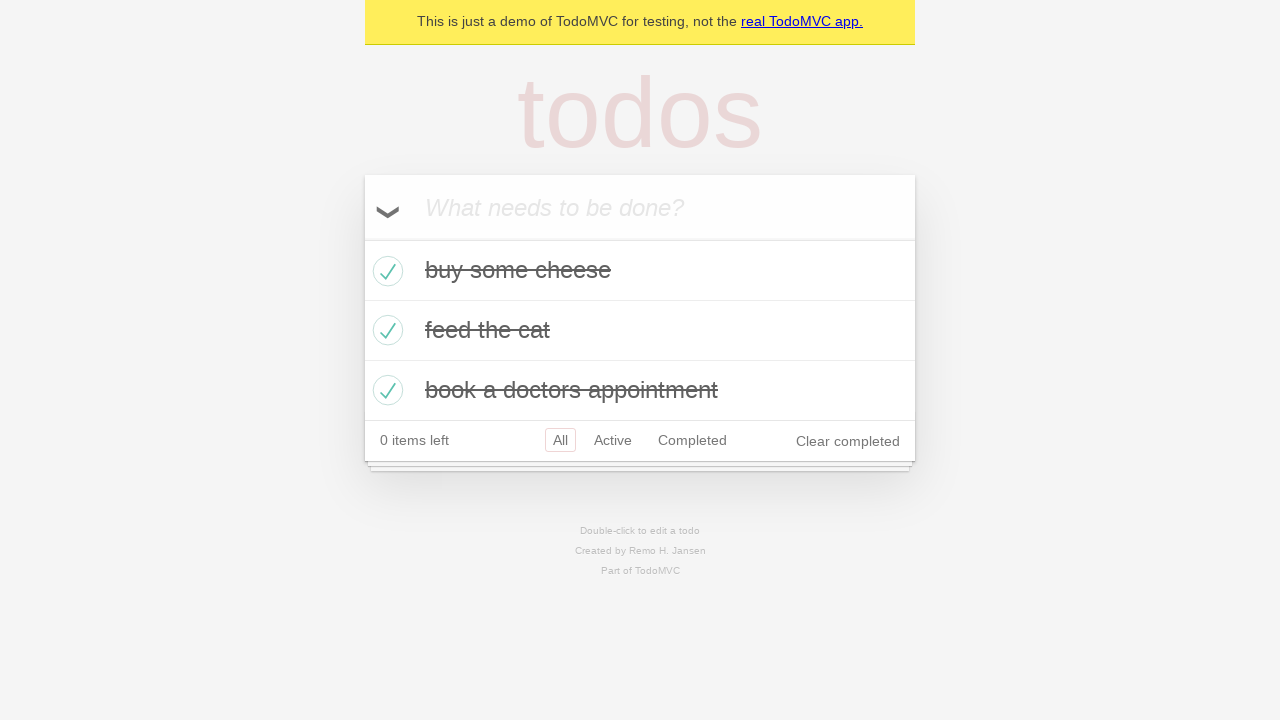

Unchecked the first todo item at (385, 271) on internal:testid=[data-testid="todo-item"s] >> nth=0 >> internal:role=checkbox
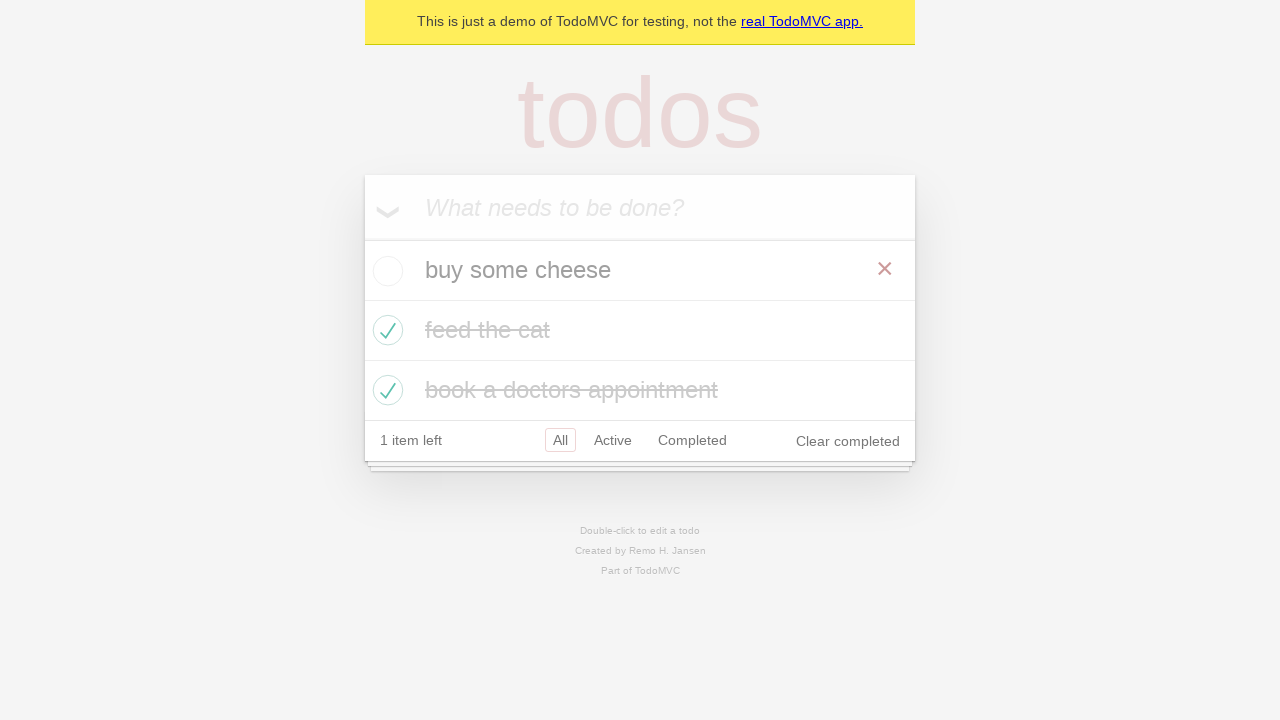

Checked the first todo item again at (385, 271) on internal:testid=[data-testid="todo-item"s] >> nth=0 >> internal:role=checkbox
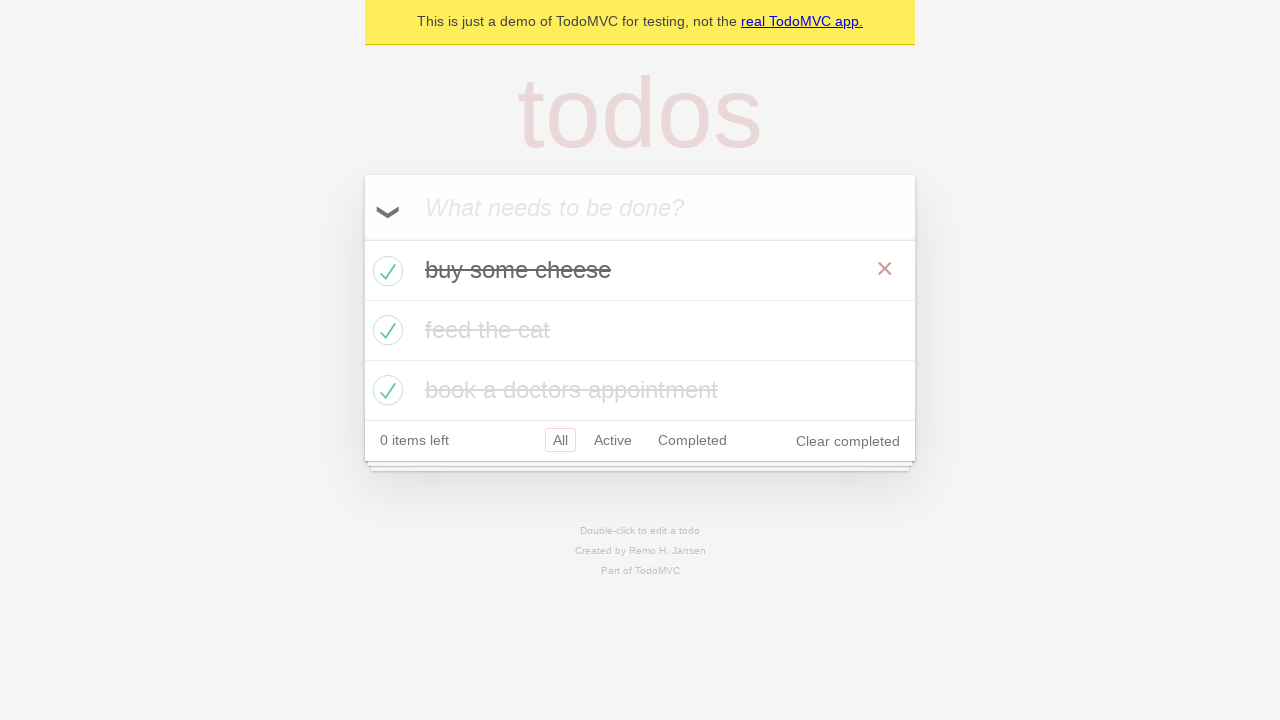

Waited for todo items to be present in DOM
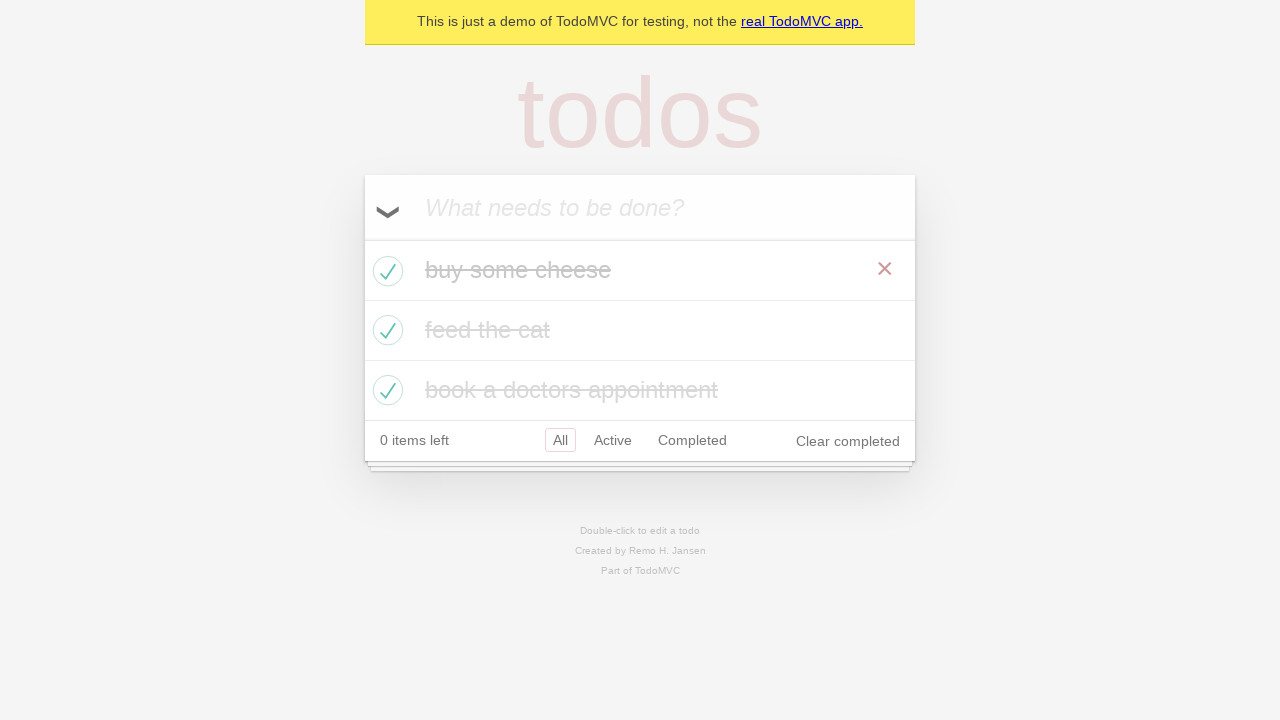

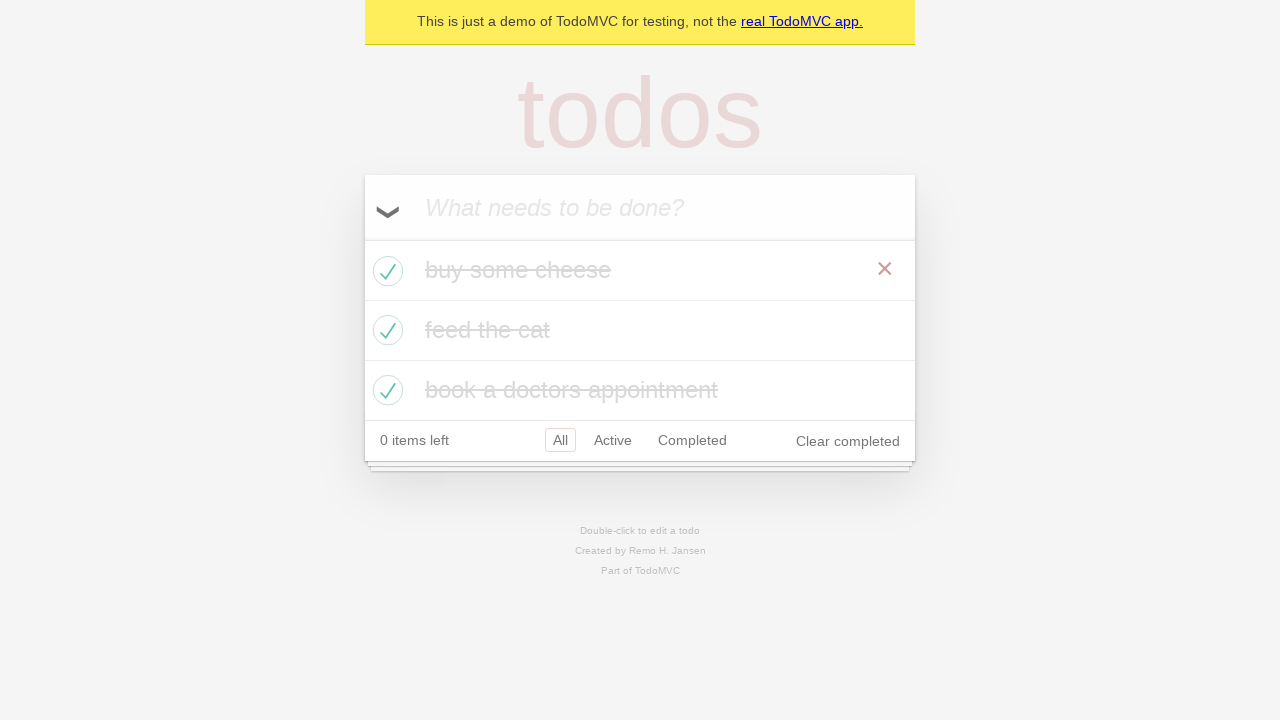